Navigates to the Context Menu page to test right-click context menu functionality

Starting URL: http://the-internet.herokuapp.com/

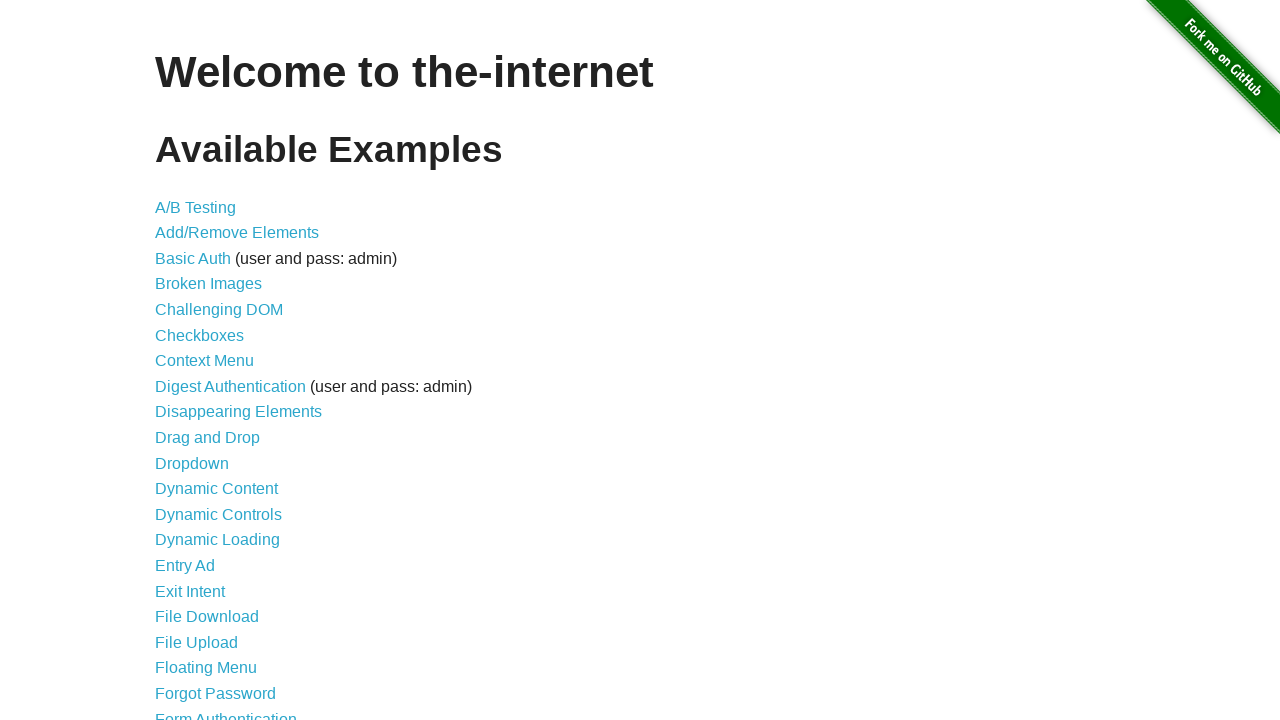

Clicked on Context Menu link at (204, 361) on text=Context Menu
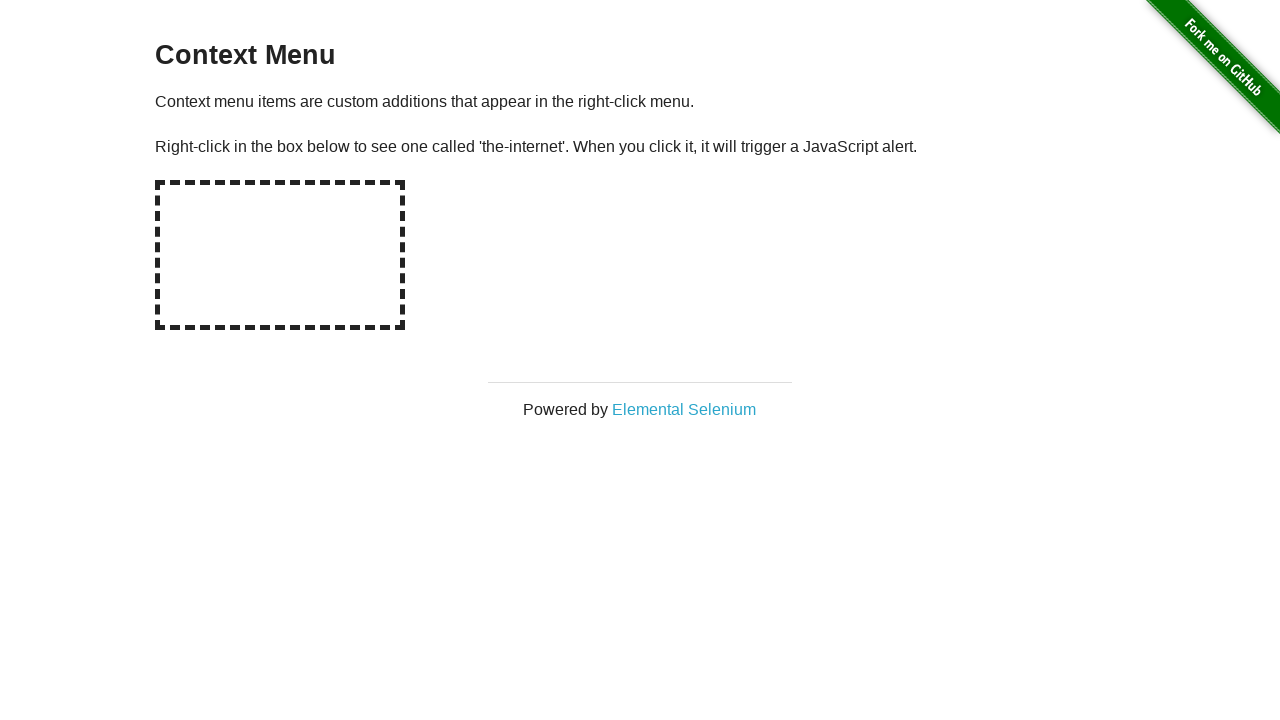

Context menu page loaded - hot-spot element visible
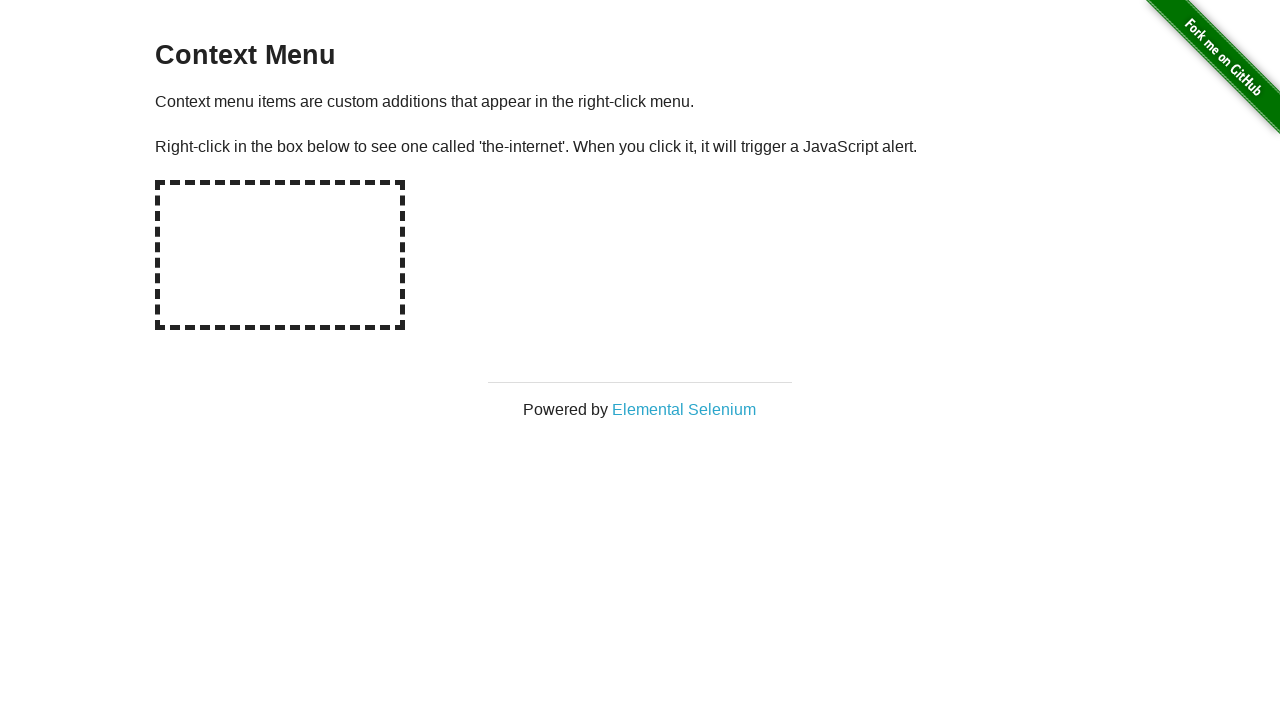

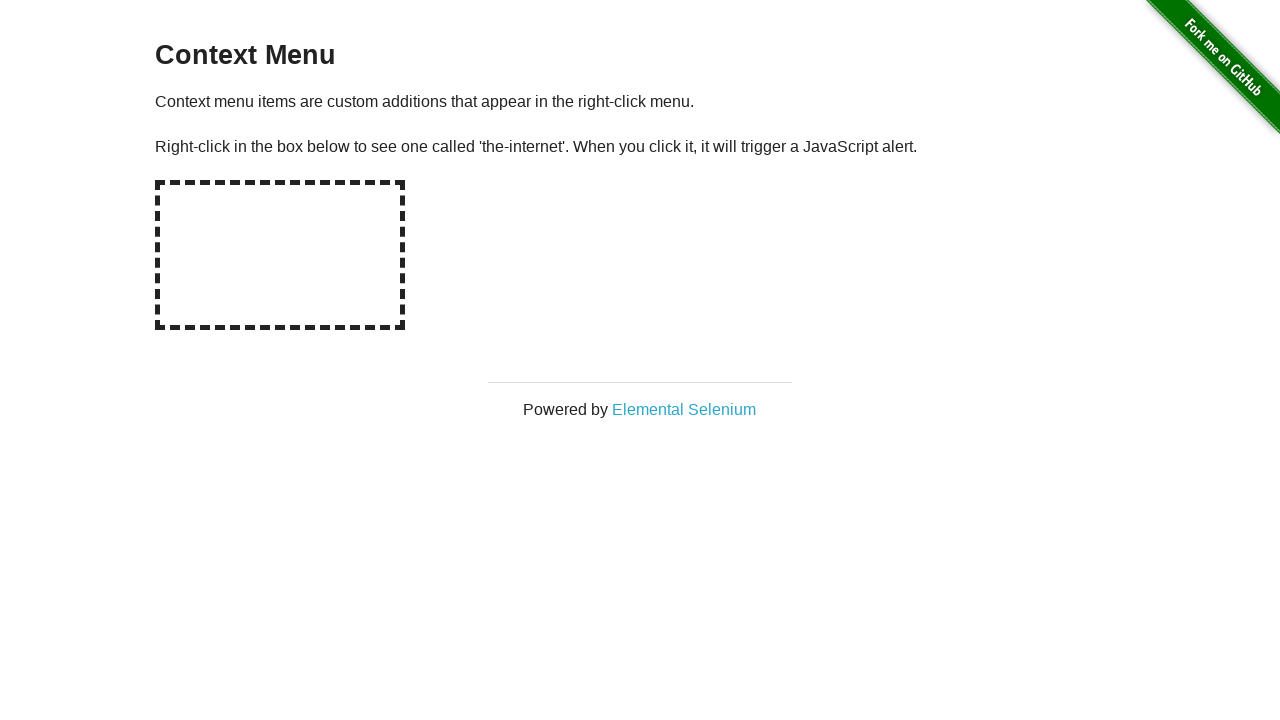